Searches for a stock symbol on Investing.com, clicks the first equity result from search results, and waits for technical analysis indicators to load on the stock's detail page.

Starting URL: https://www.investing.com/search/?q=AAPL

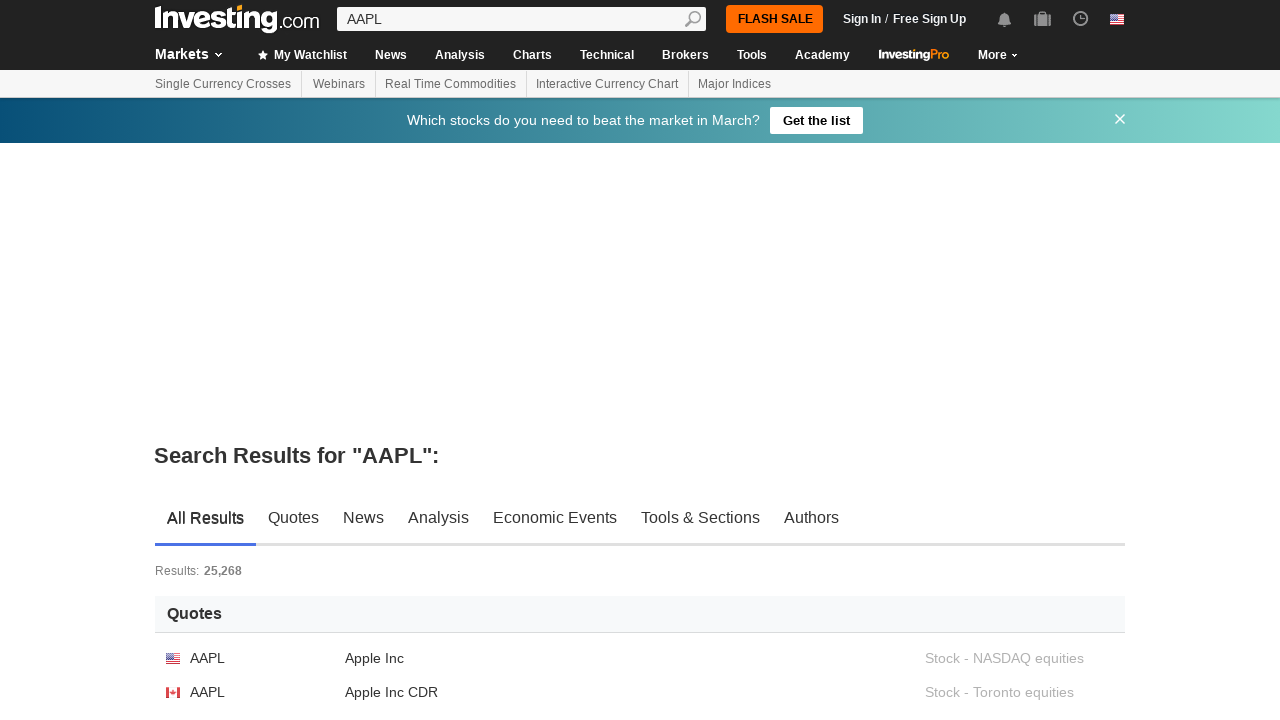

Search results section loaded on Investing.com
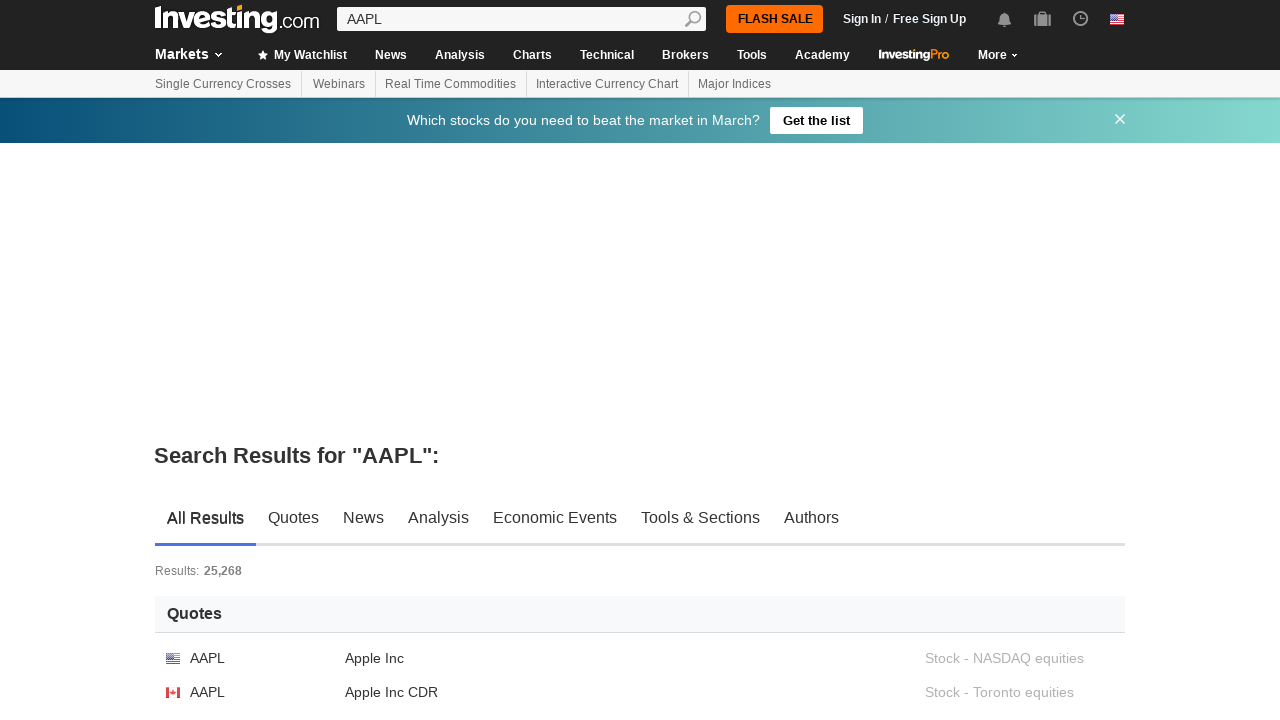

Clicked first equity result from search results at (640, 658) on div.searchSectionMain a[href^='/equities/'] >> nth=0
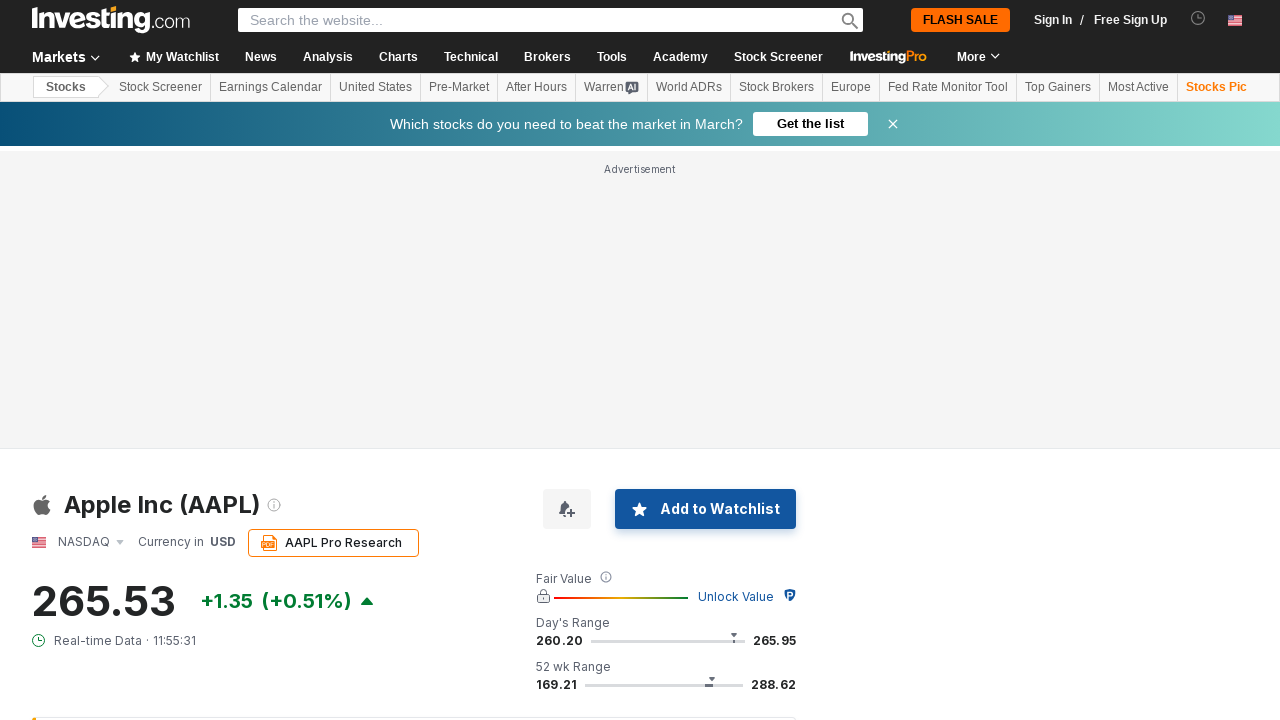

Technical analysis indicators loaded on stock detail page
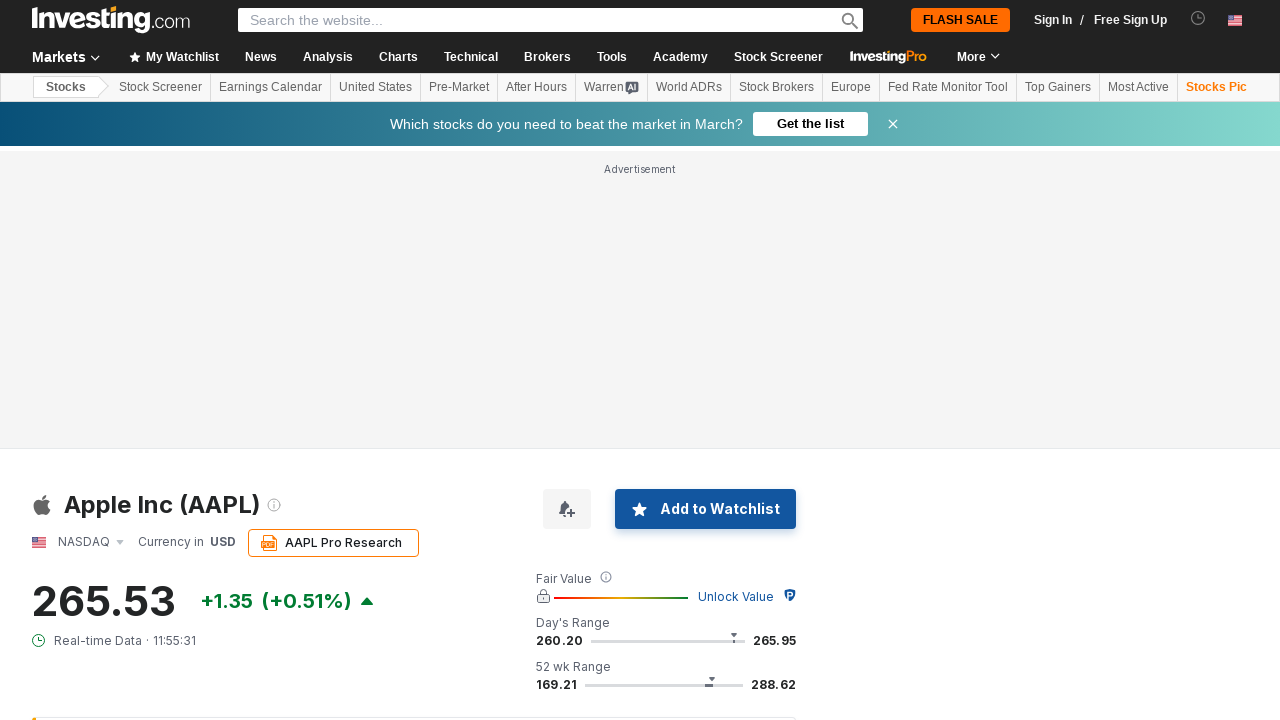

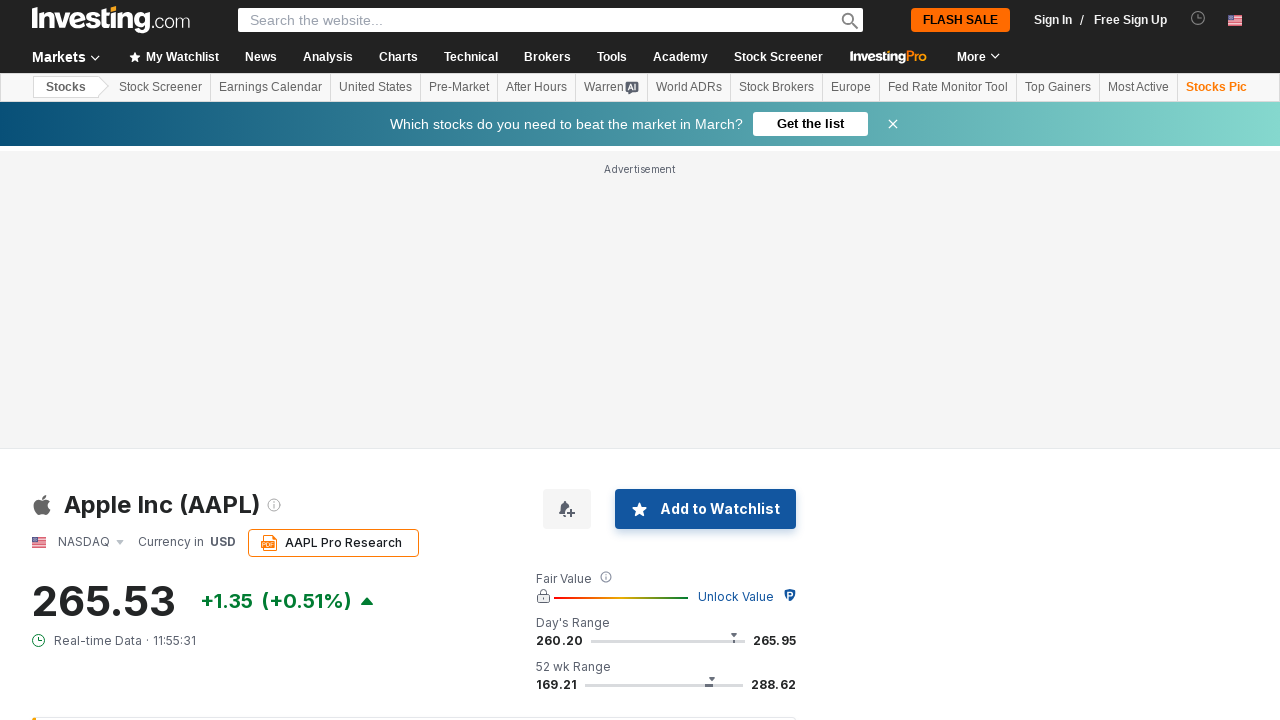